Tests that entered text is trimmed when saving edits

Starting URL: https://demo.playwright.dev/todomvc

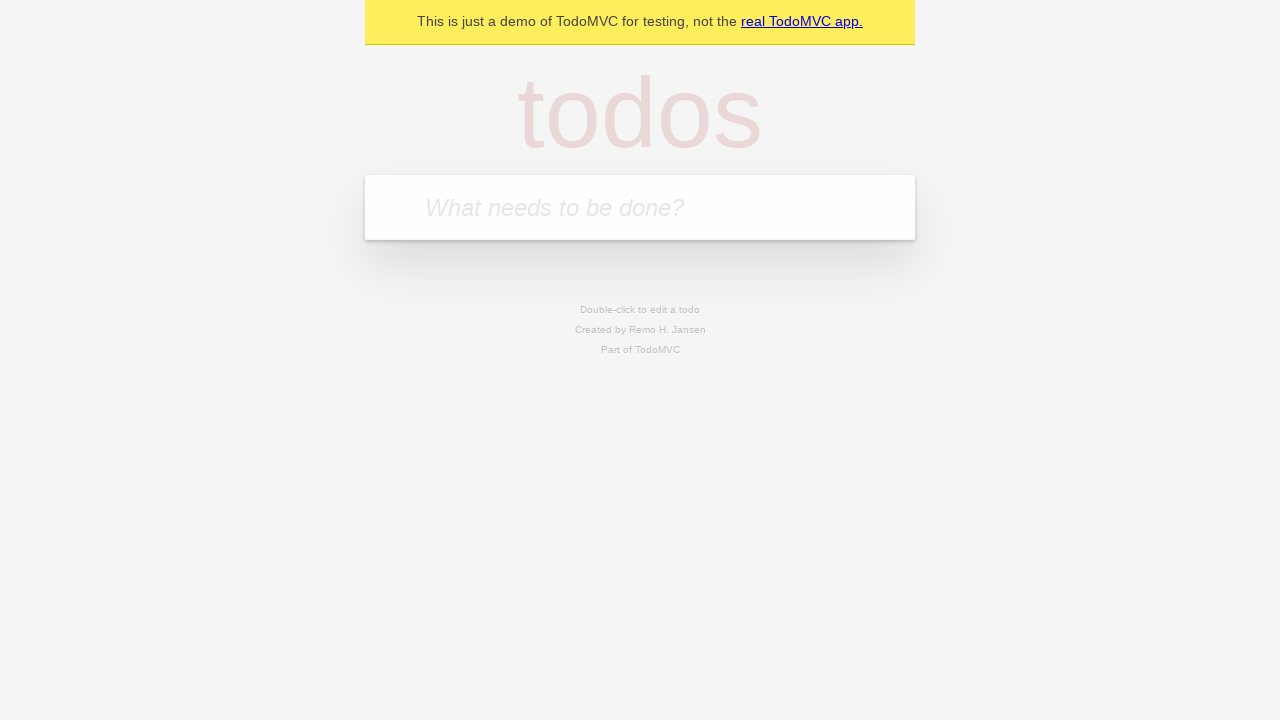

Filled todo input with 'buy some cheese' on internal:attr=[placeholder="What needs to be done?"i]
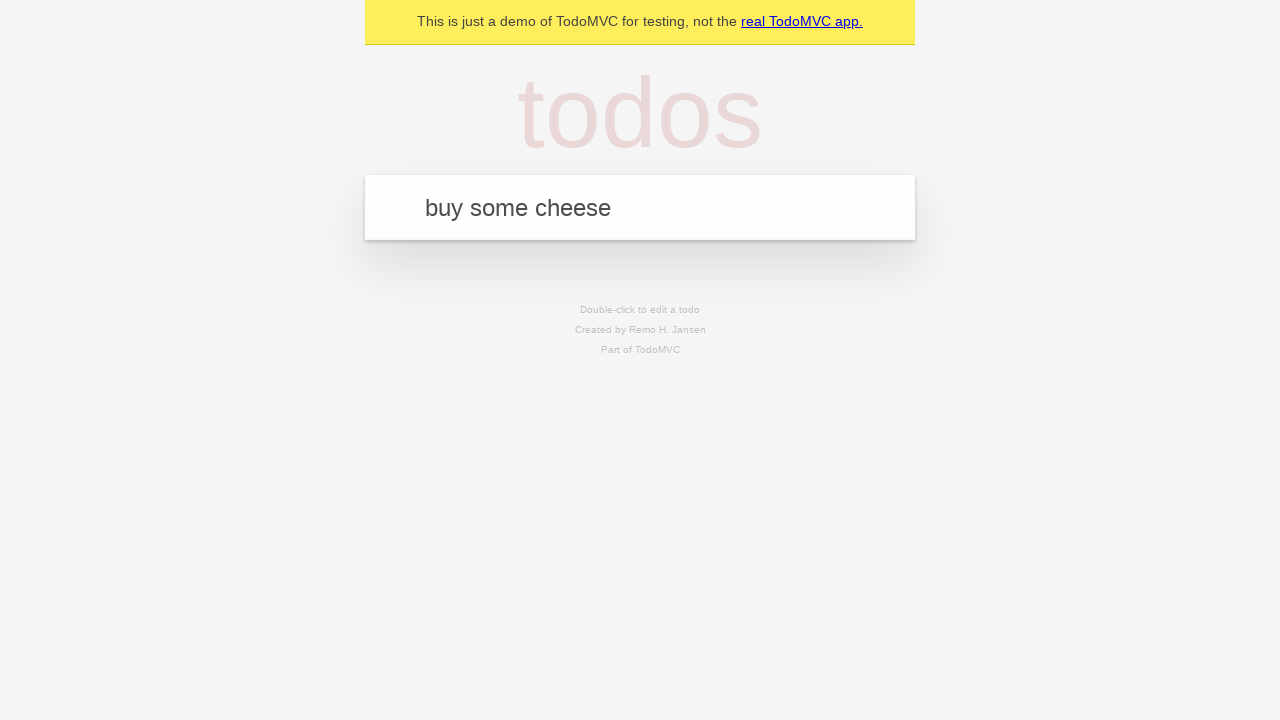

Pressed Enter to create todo 'buy some cheese' on internal:attr=[placeholder="What needs to be done?"i]
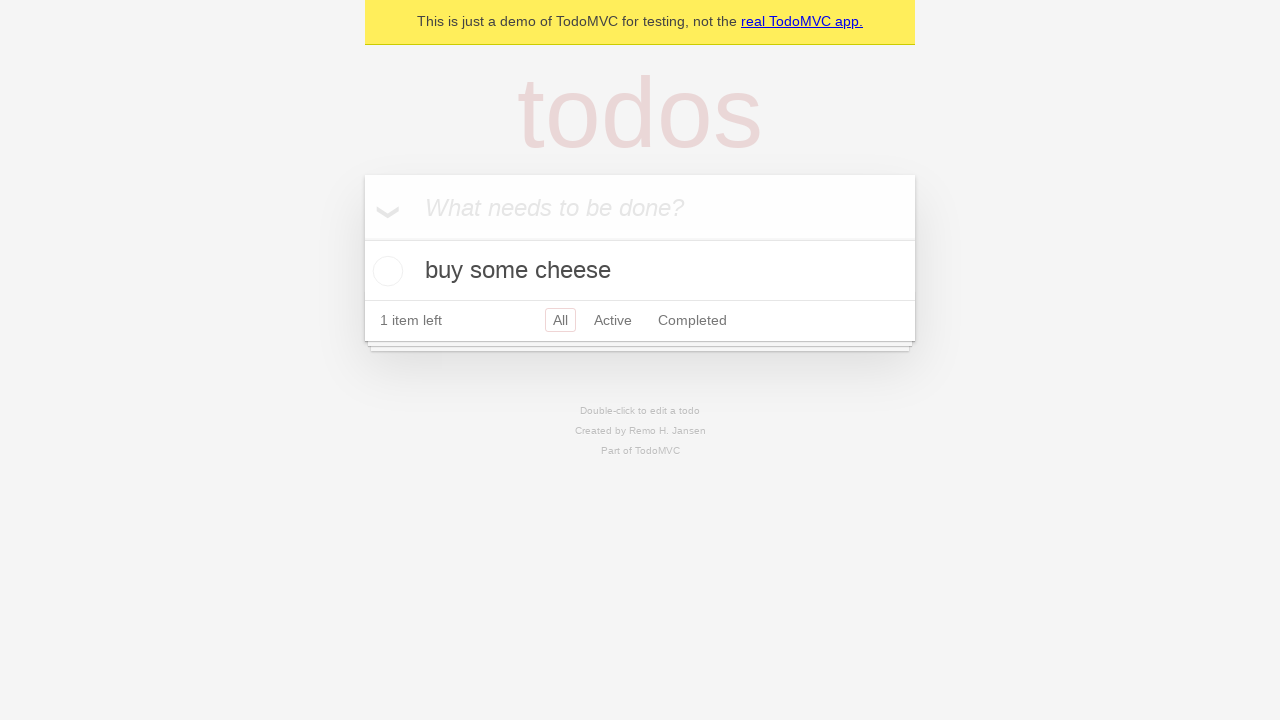

Filled todo input with 'feed the cat' on internal:attr=[placeholder="What needs to be done?"i]
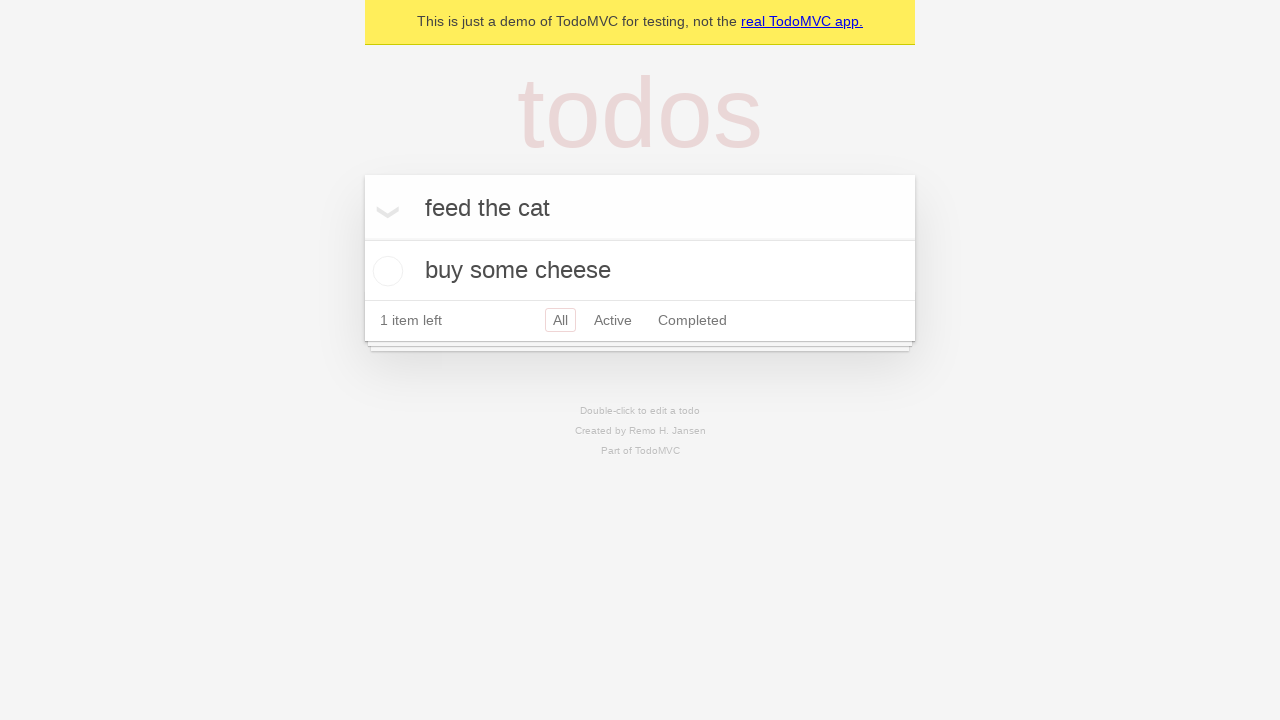

Pressed Enter to create todo 'feed the cat' on internal:attr=[placeholder="What needs to be done?"i]
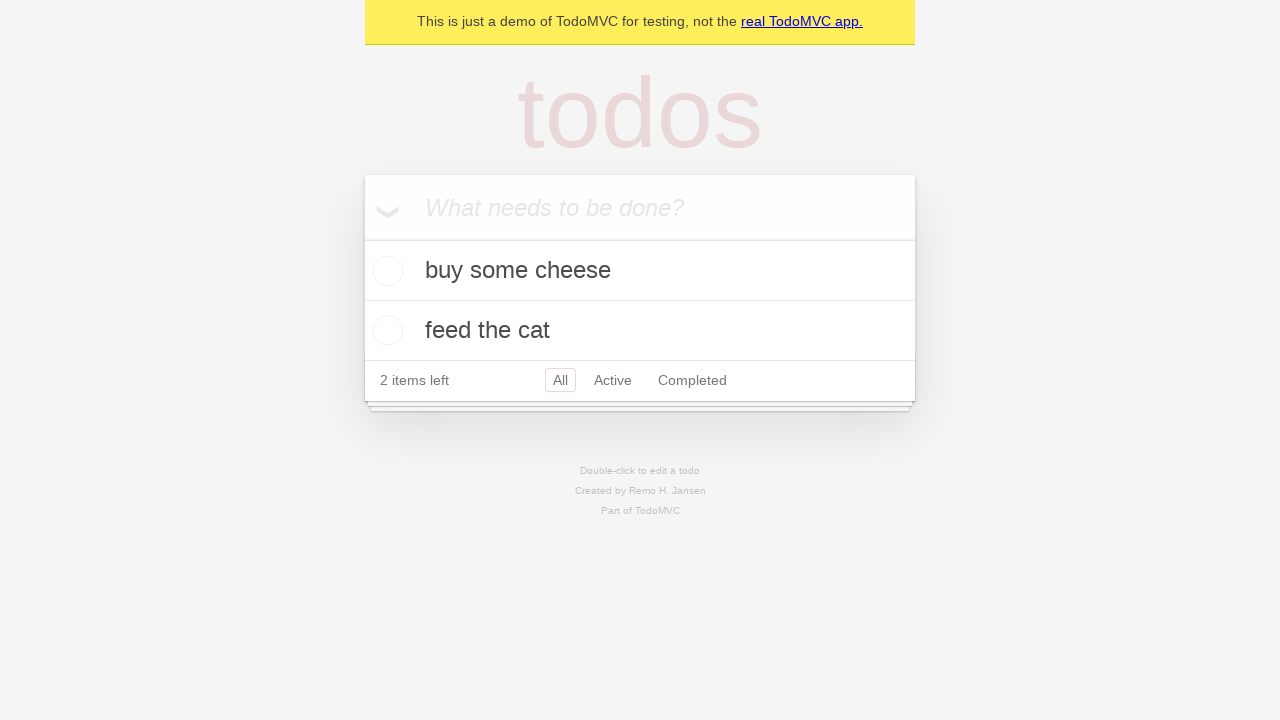

Filled todo input with 'book a doctors appointment' on internal:attr=[placeholder="What needs to be done?"i]
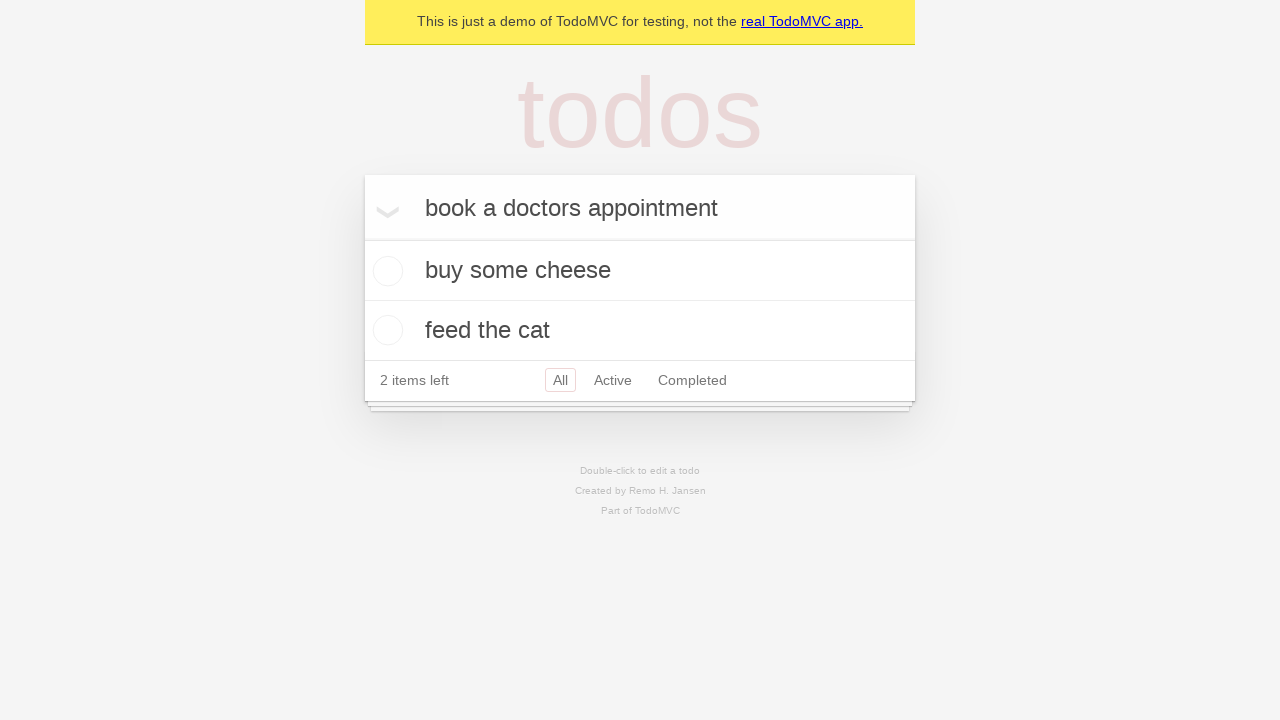

Pressed Enter to create todo 'book a doctors appointment' on internal:attr=[placeholder="What needs to be done?"i]
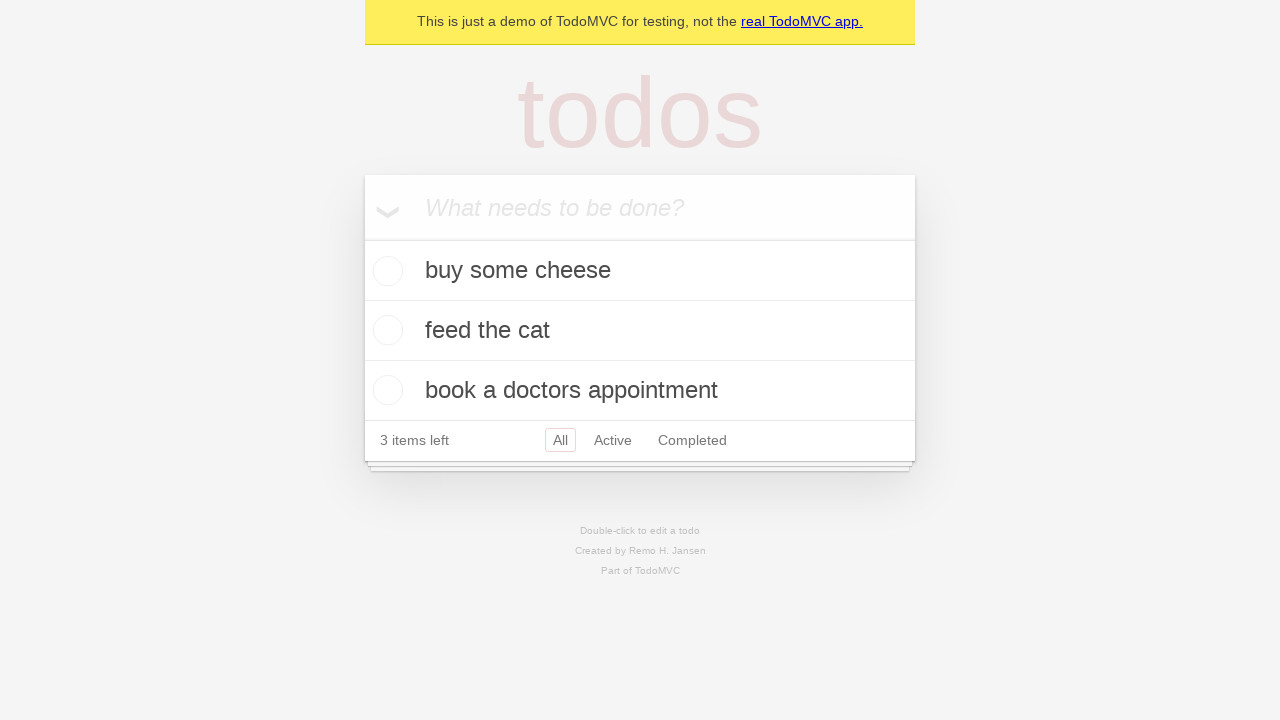

Waited for third todo item to load
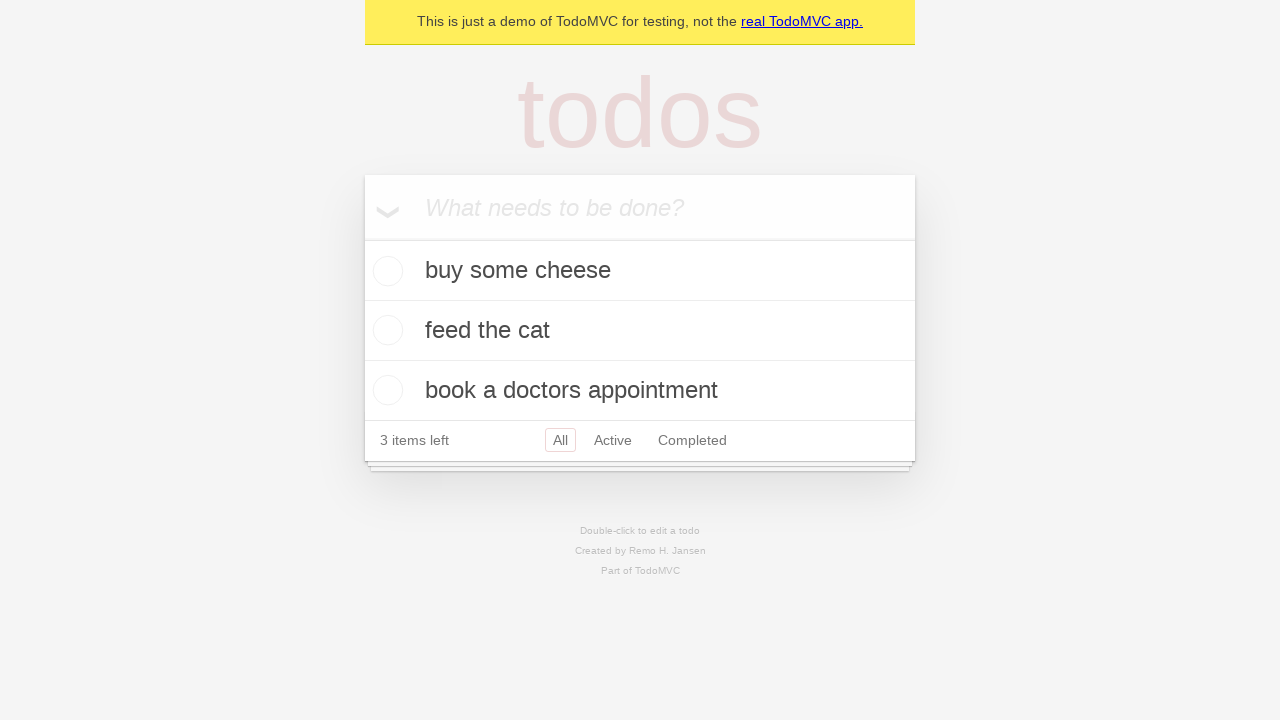

Double-clicked second todo item to enter edit mode at (640, 331) on internal:testid=[data-testid="todo-item"s] >> nth=1
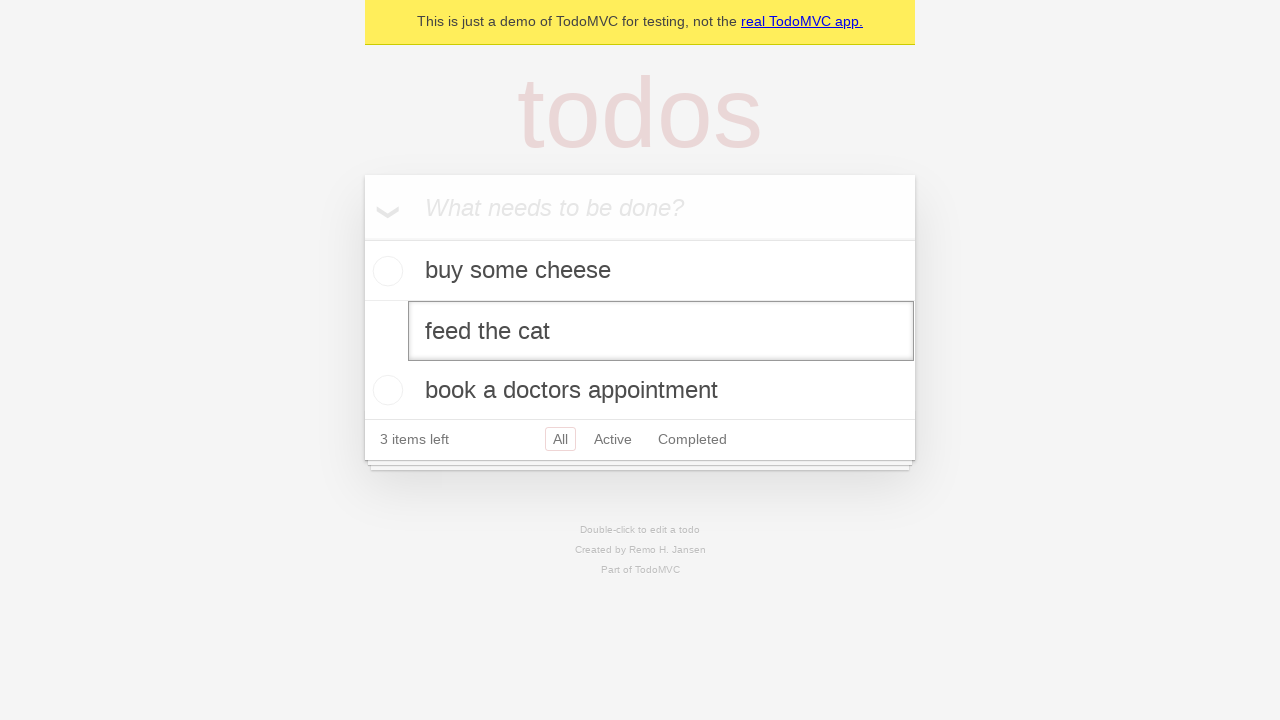

Filled edit box with text containing leading and trailing whitespace on internal:testid=[data-testid="todo-item"s] >> nth=1 >> internal:role=textbox[nam
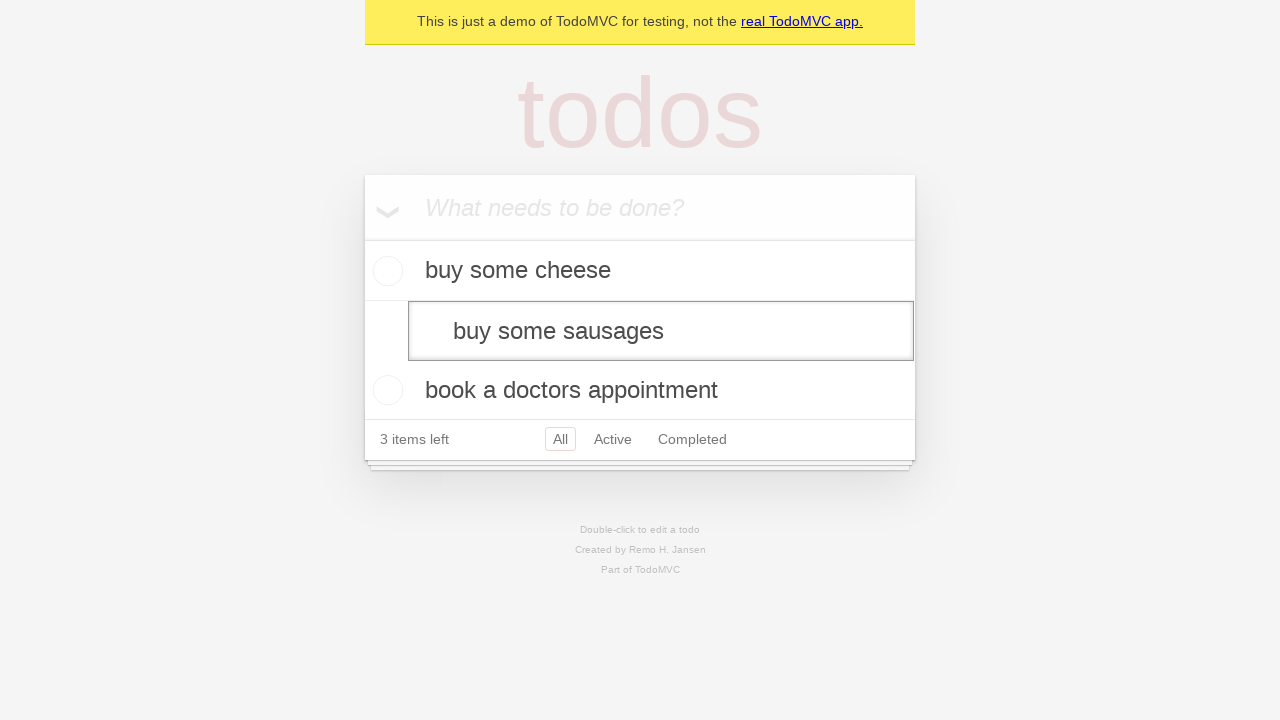

Pressed Enter to save edited todo with whitespace on internal:testid=[data-testid="todo-item"s] >> nth=1 >> internal:role=textbox[nam
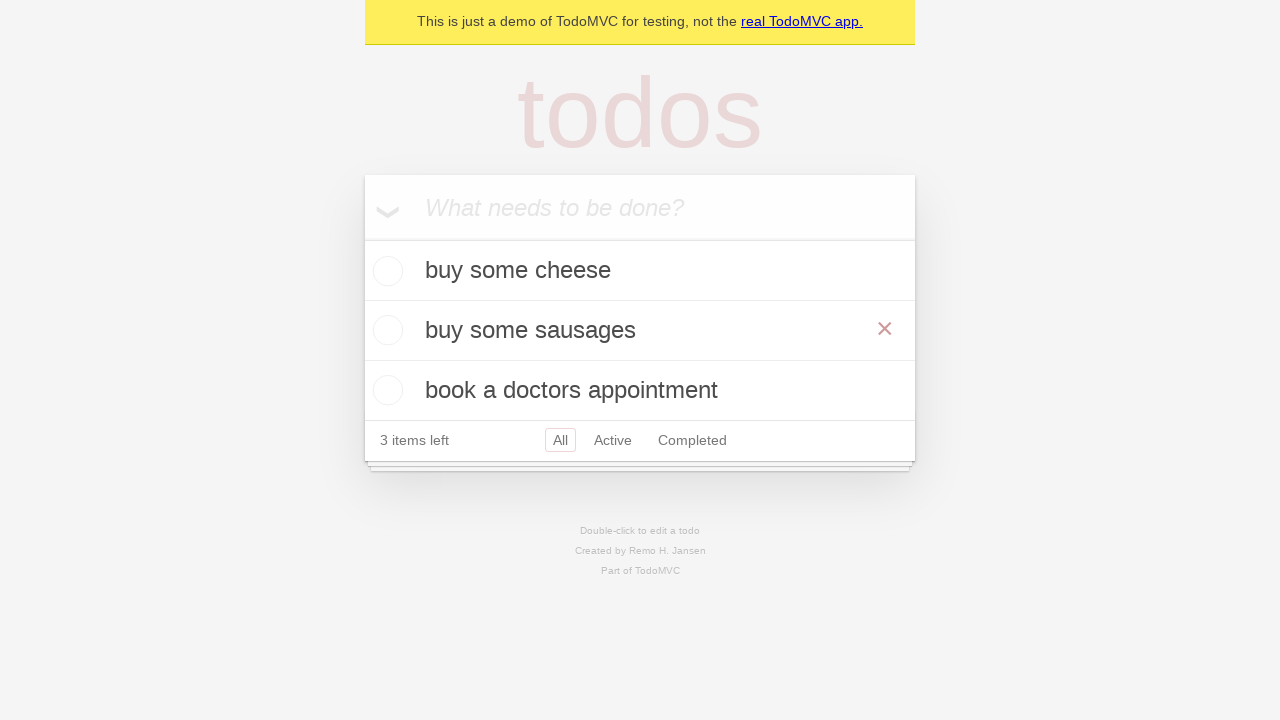

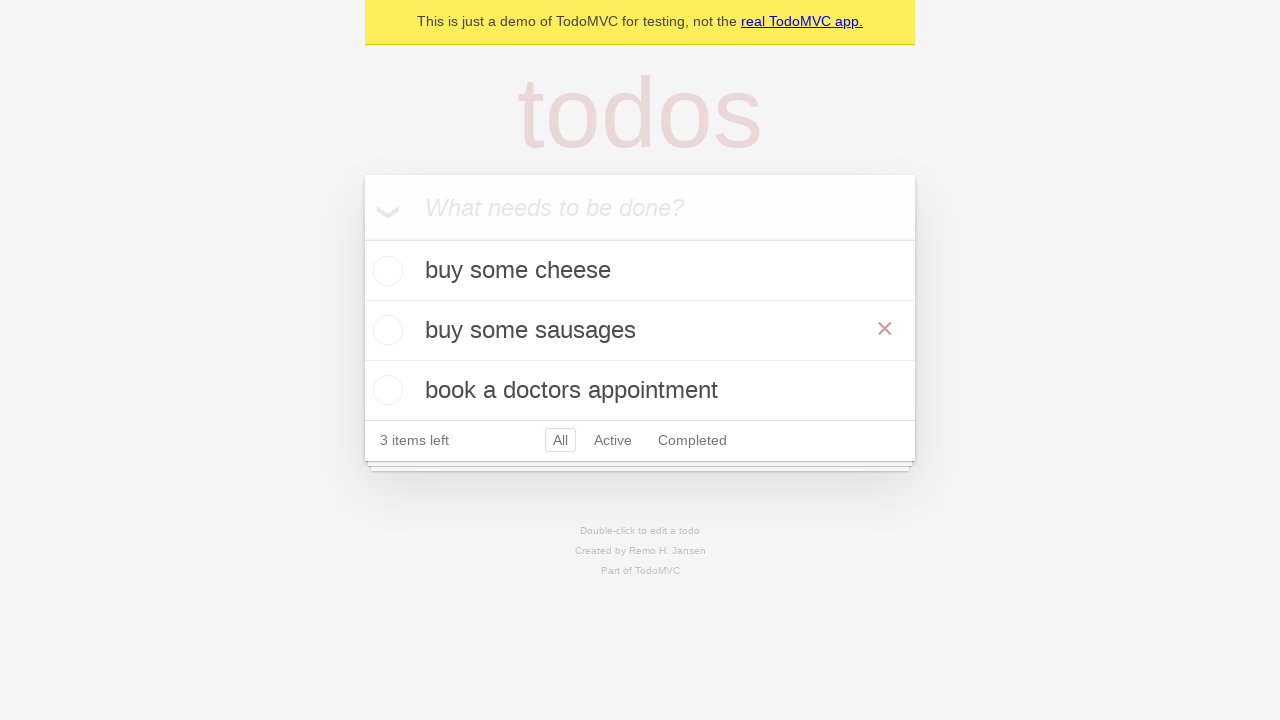